Tests dynamic content loading by clicking a start button and waiting for hidden content to appear

Starting URL: https://the-internet.herokuapp.com/dynamic_loading/1

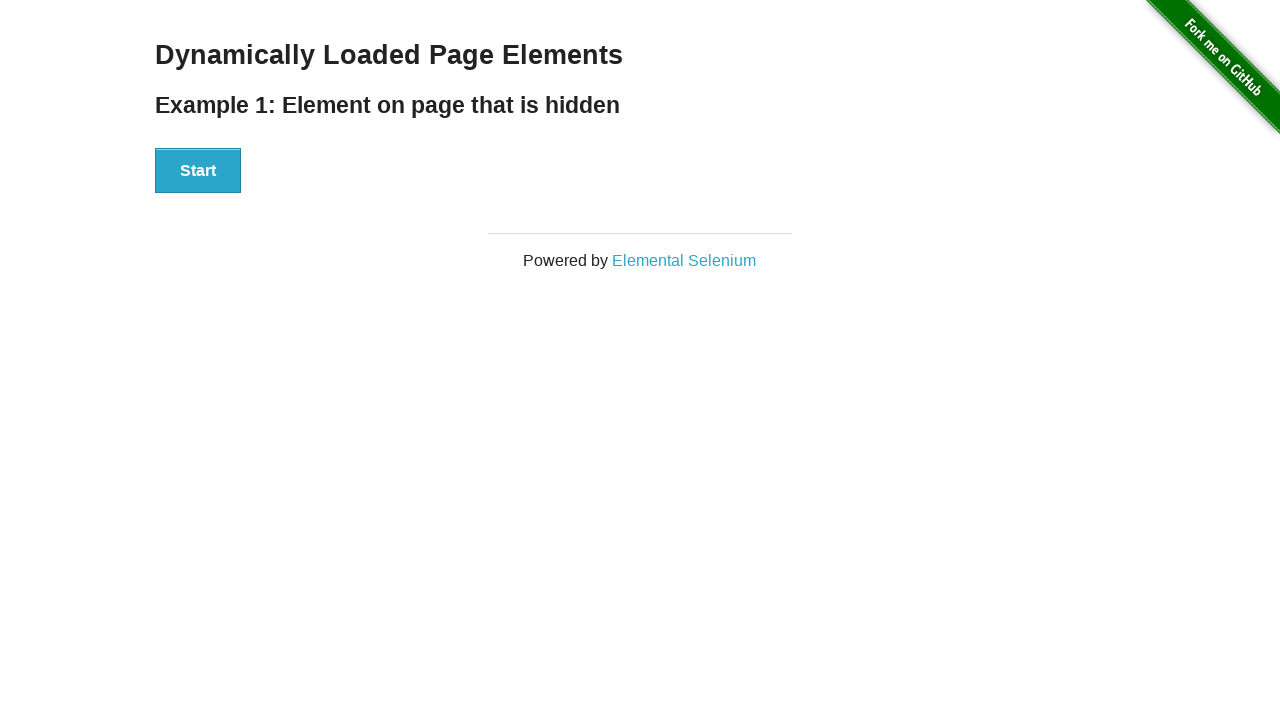

Clicked start button to trigger dynamic content loading at (198, 171) on div[id='start'] button
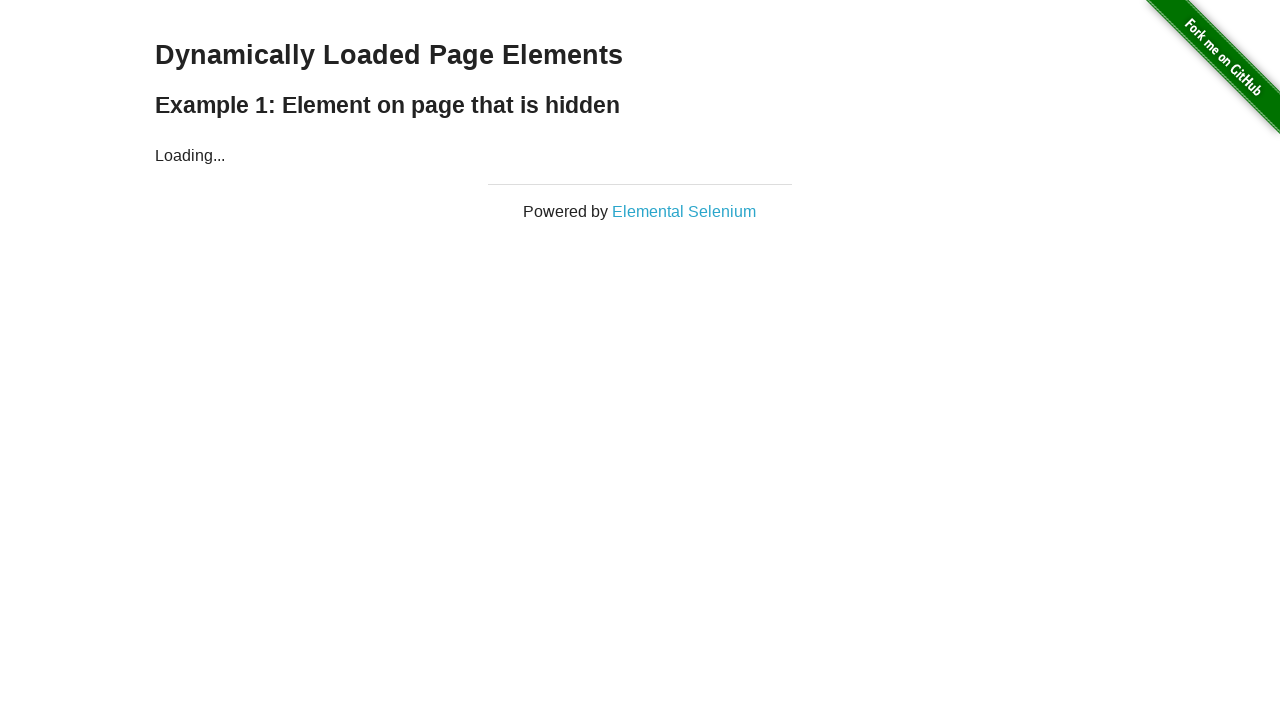

Waited for dynamically loaded content to appear (finish element h4 visible)
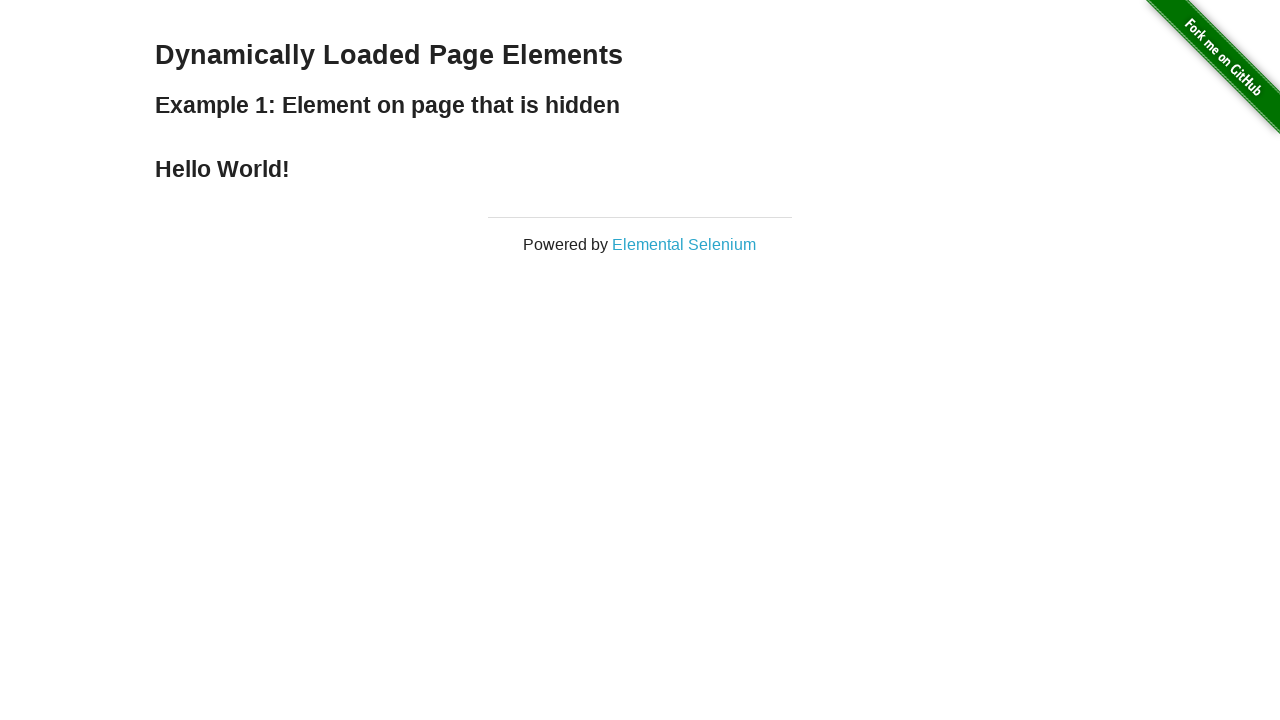

Located the finish element (h4 tag)
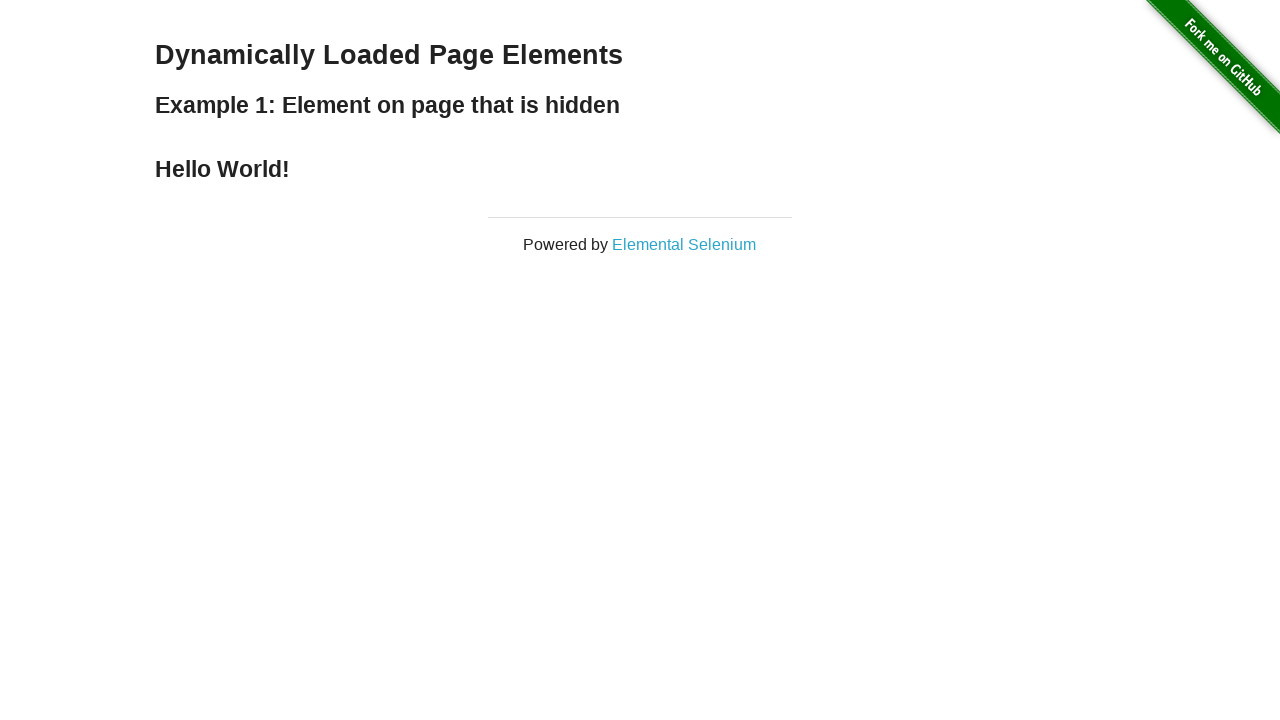

Verified element is visible
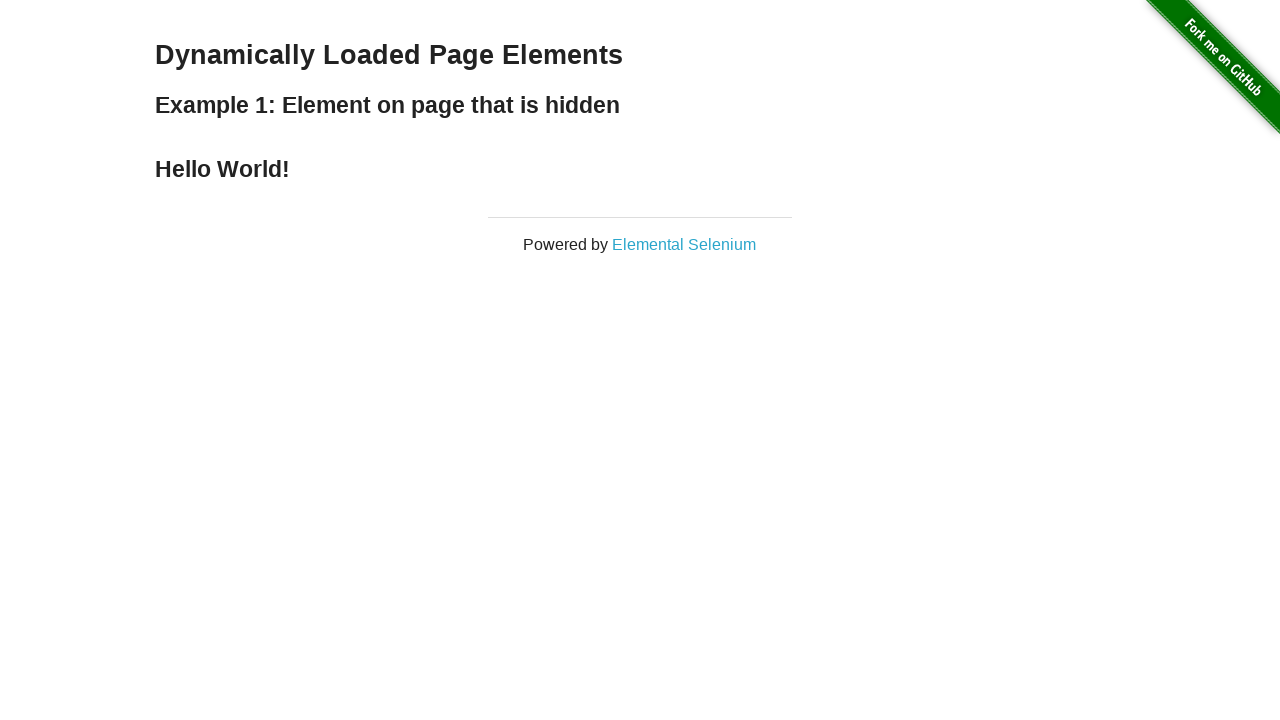

Retrieved and printed element text content
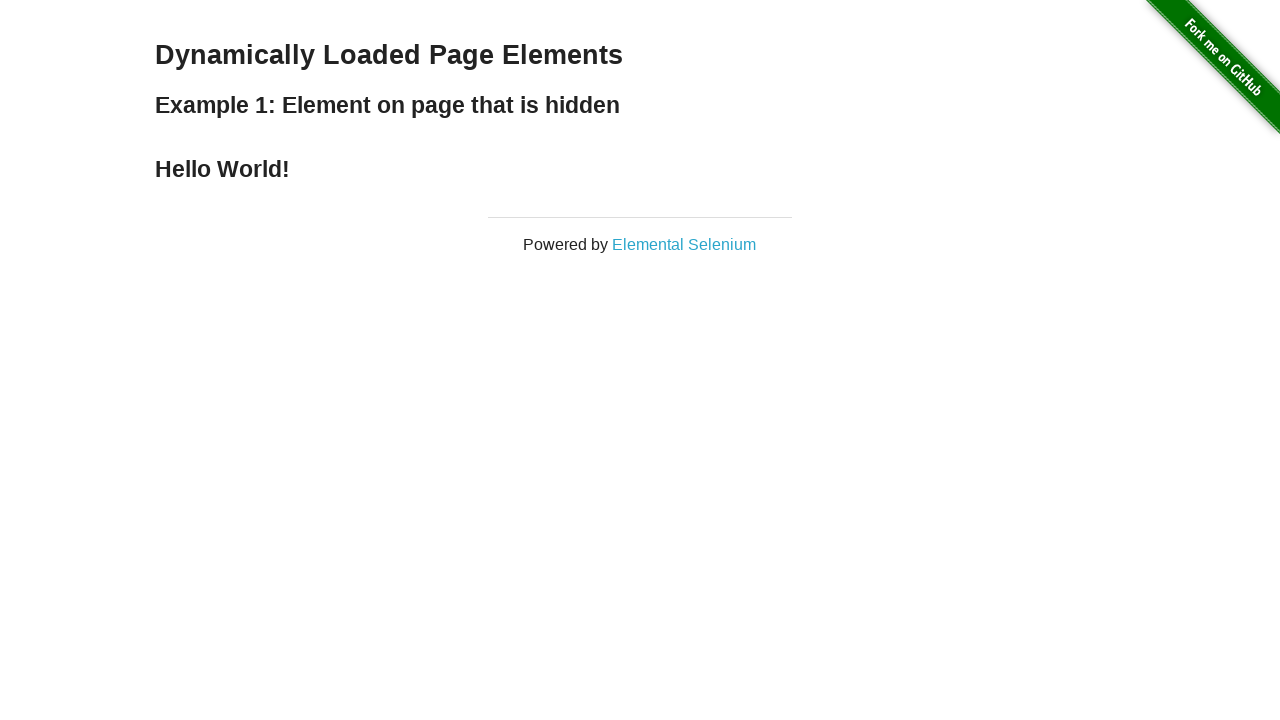

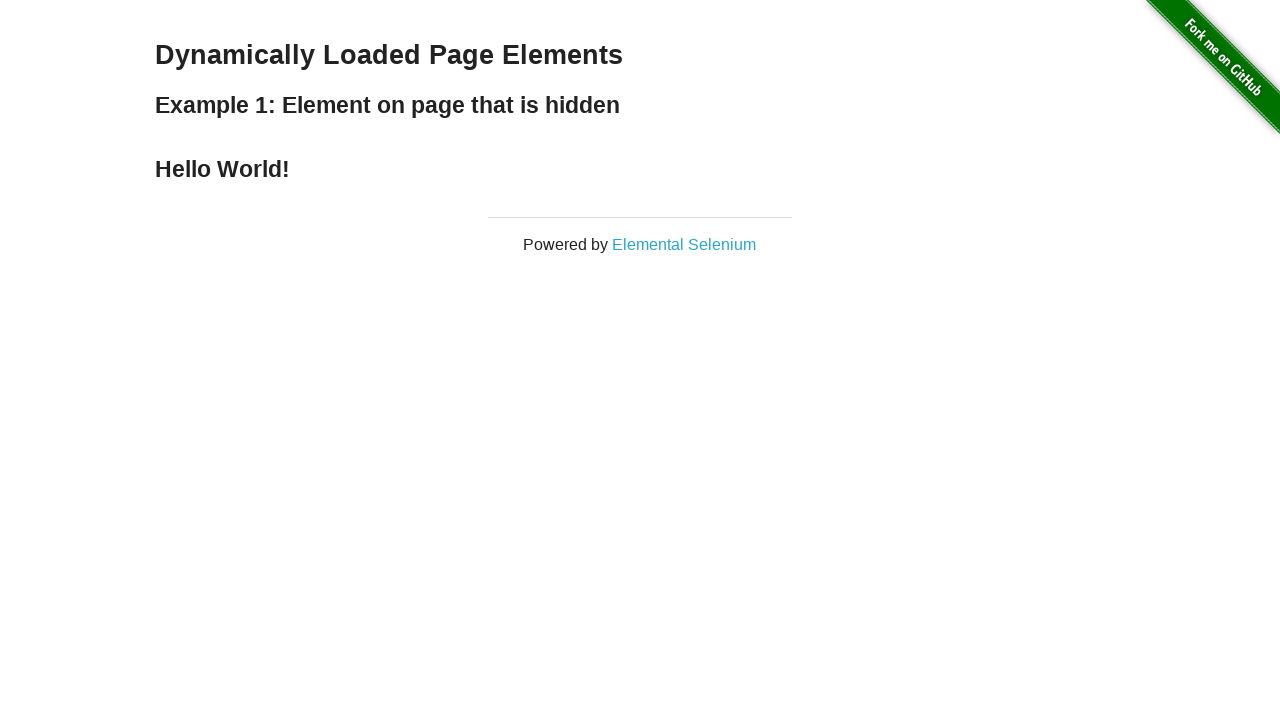